Tests browser window handling by clicking the "New Window" button multiple times to open new browser windows, demonstrating popup/child window management.

Starting URL: https://demoqa.com/browser-windows

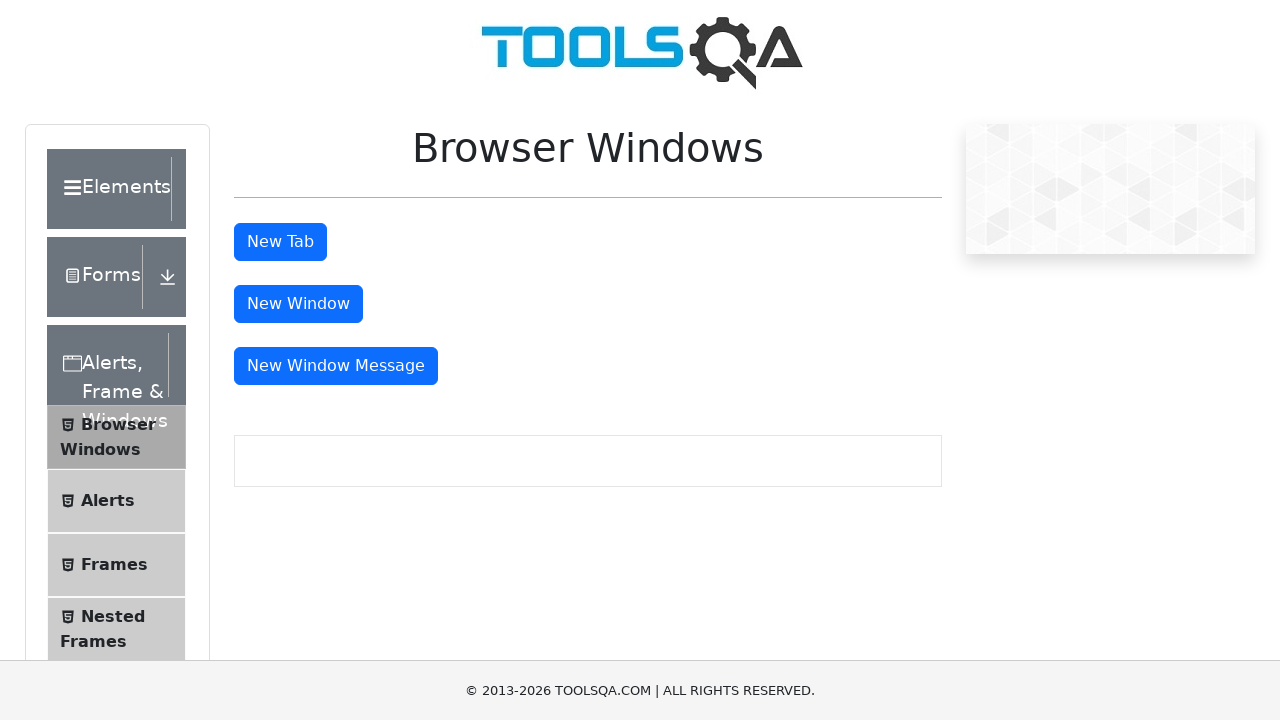

Waited for 'New Window' button to be available
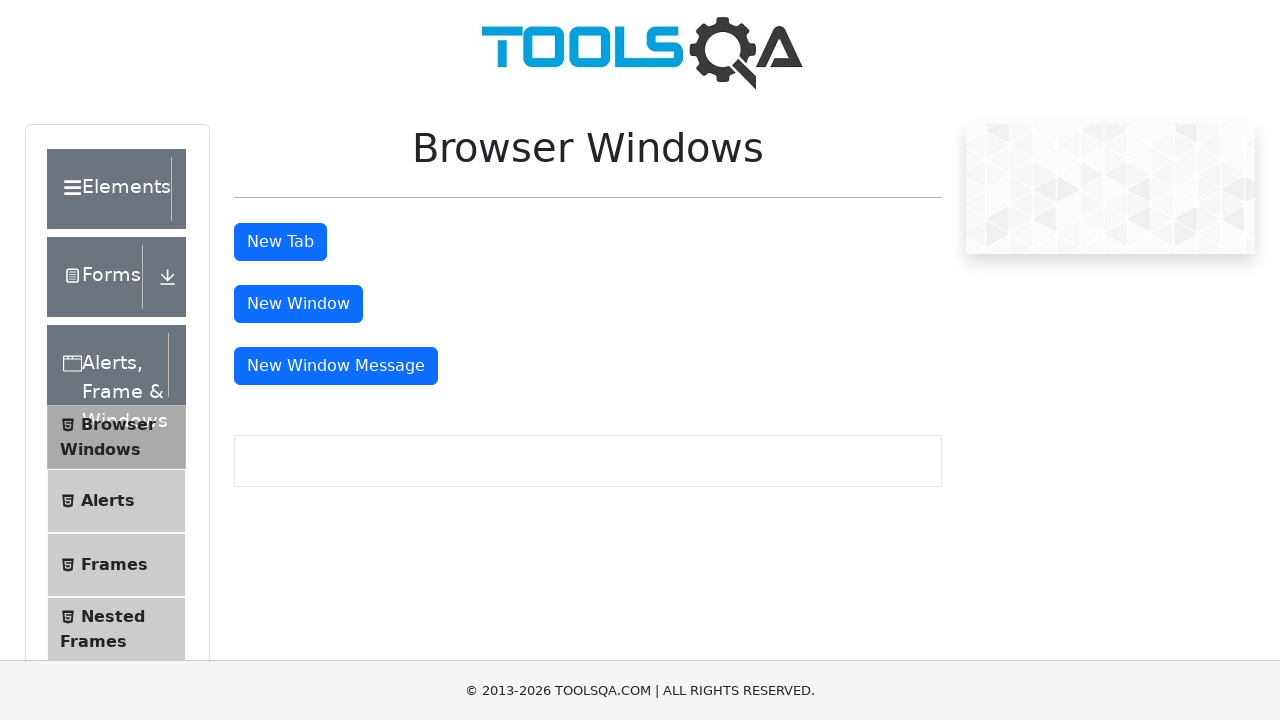

Clicked 'New Window' button to open first new window at (298, 304) on xpath=//button[text()='New Window']
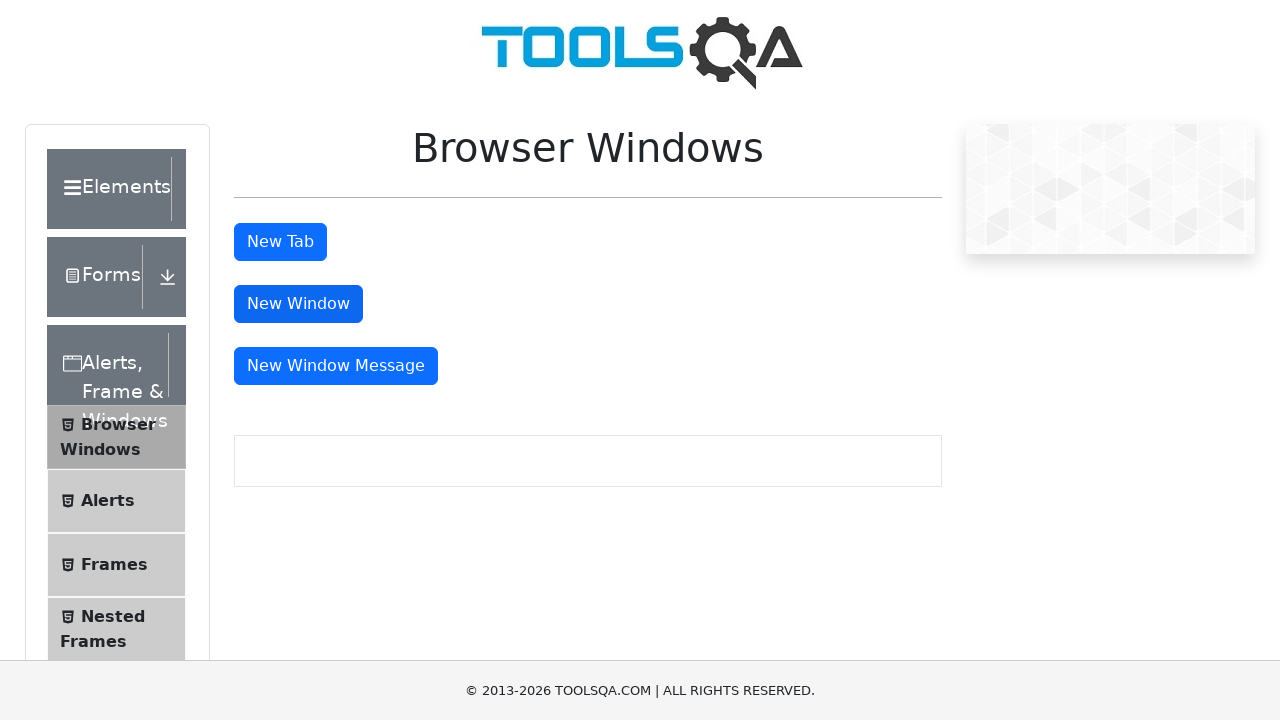

Clicked 'New Window' button to open second new window at (298, 304) on xpath=//button[text()='New Window']
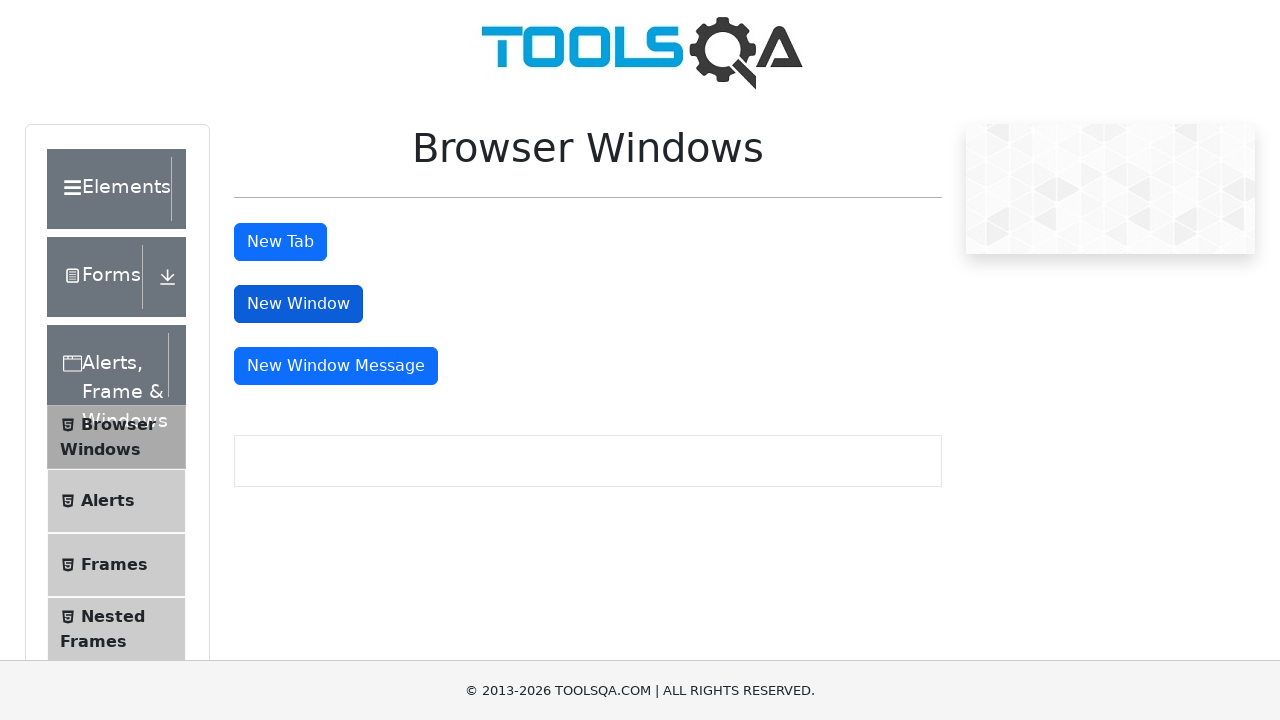

Clicked 'New Window' button to open third new window at (298, 304) on xpath=//button[text()='New Window']
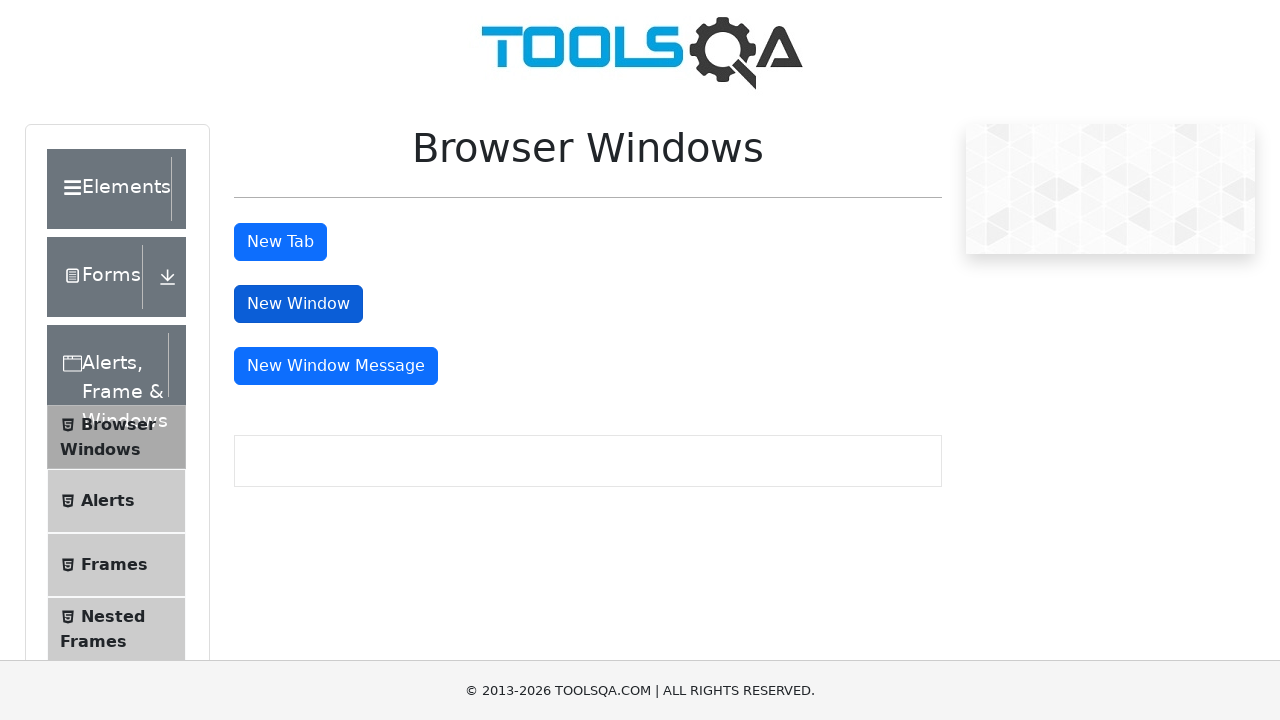

Clicked 'New Window' button to open fourth new window at (298, 304) on xpath=//button[text()='New Window']
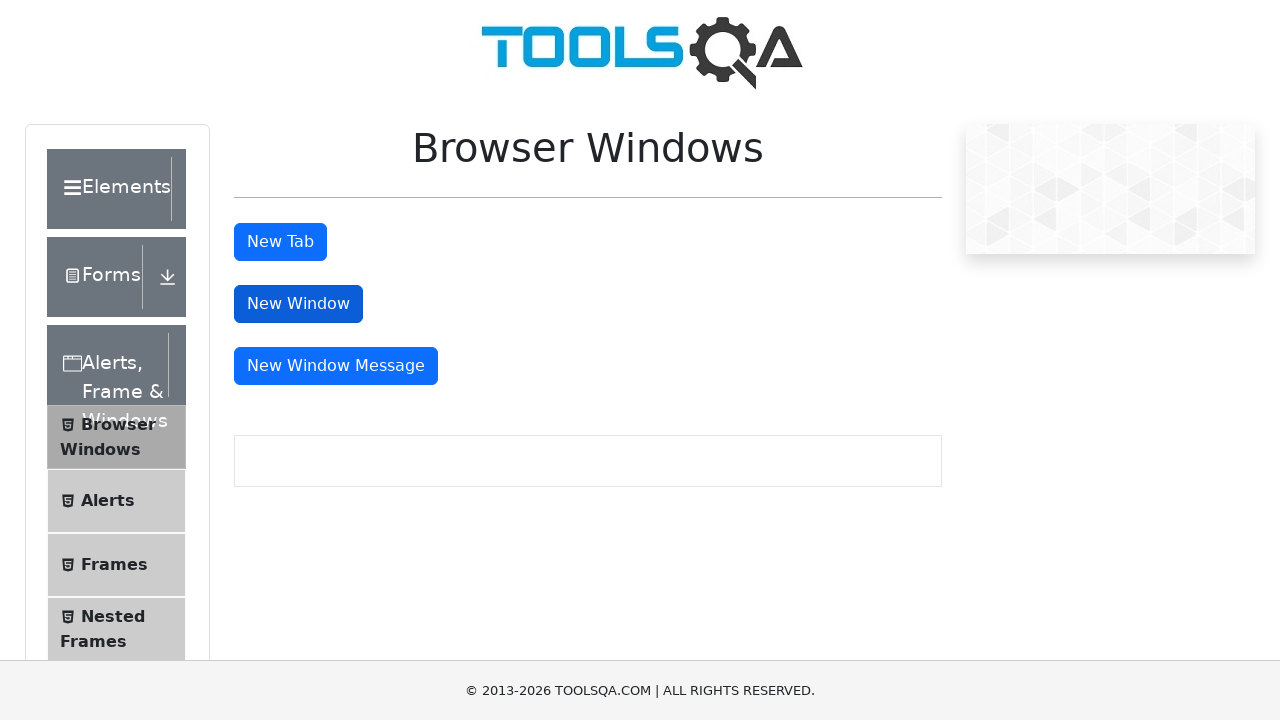

Retrieved all pages/windows from browser context
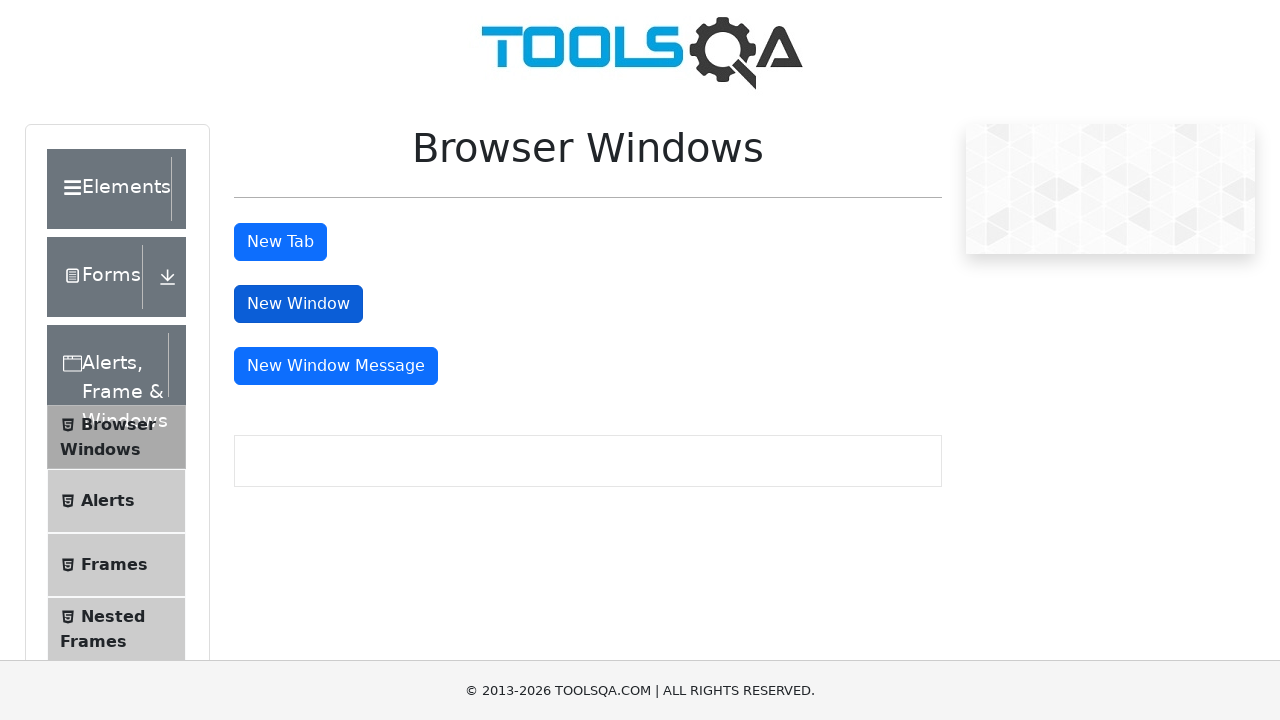

Printed main page URL and total page count: 5 windows open
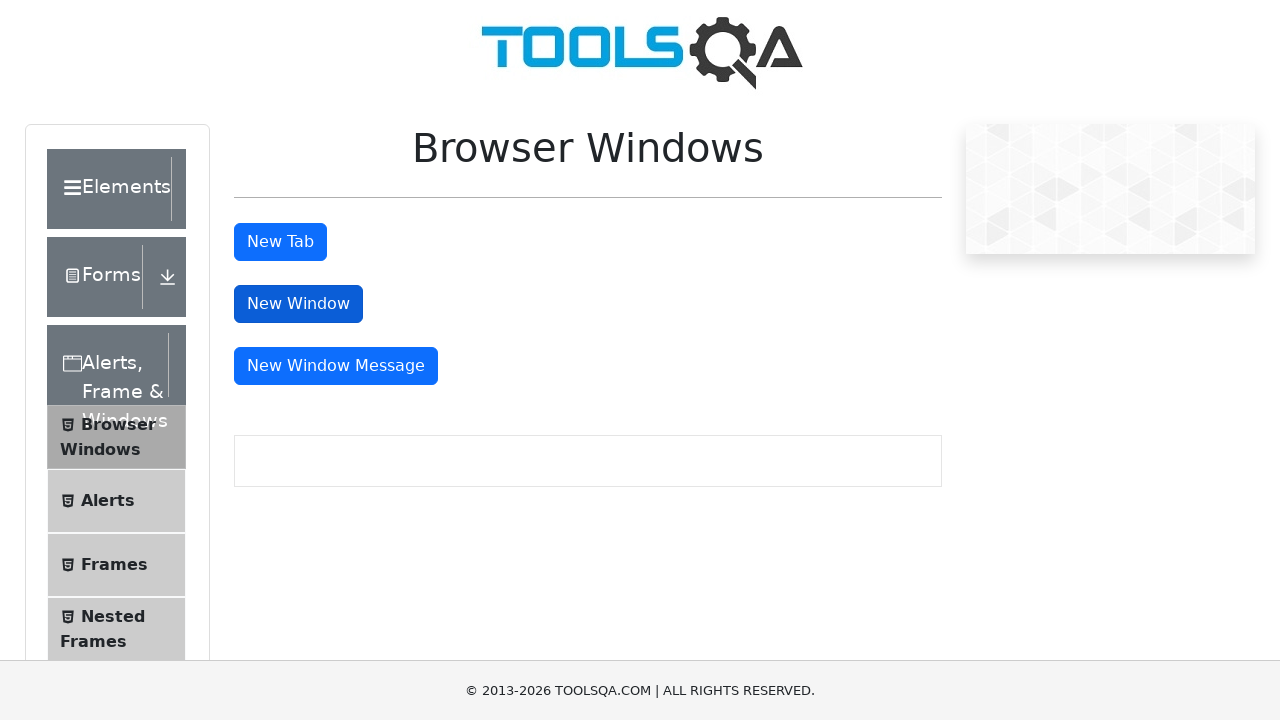

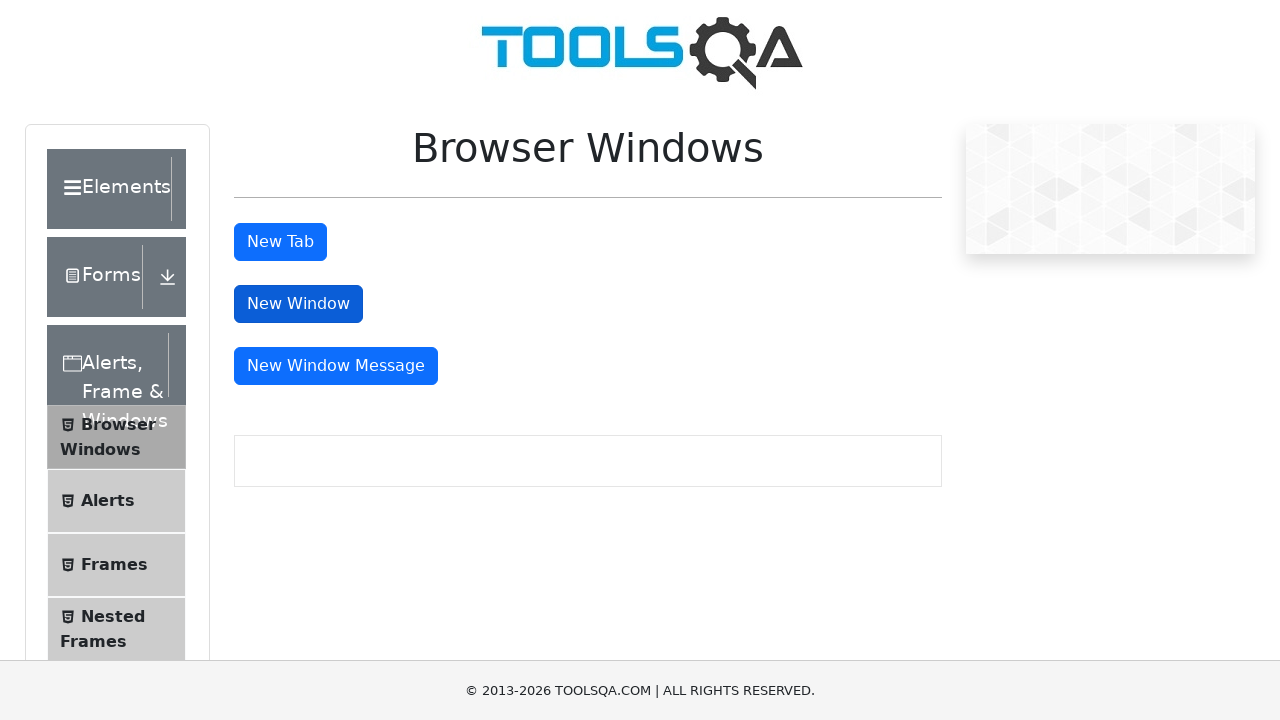